Tests browser window switching functionality by clicking a LinkedIn link, switching to the new window, then switching back to the parent window

Starting URL: https://opensource-demo.orangehrmlive.com/

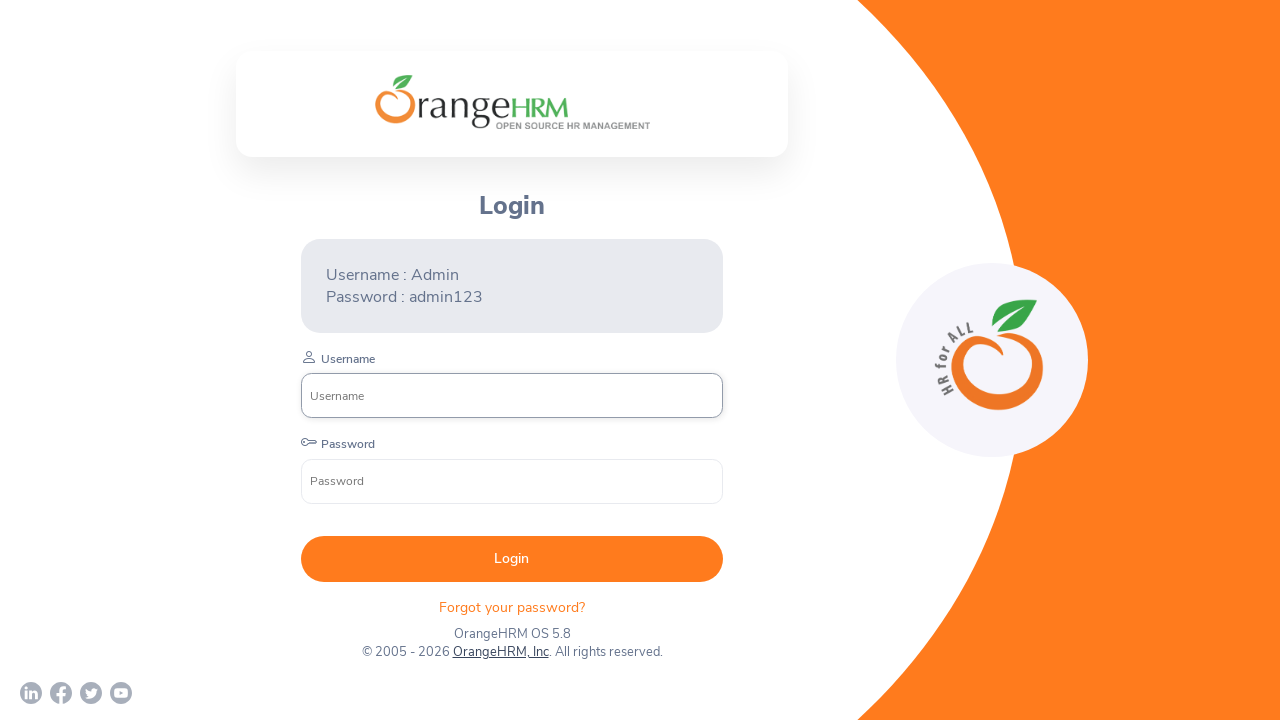

Clicked LinkedIn link to open new window at (31, 693) on xpath=//a[contains(@href,'linkedin')]
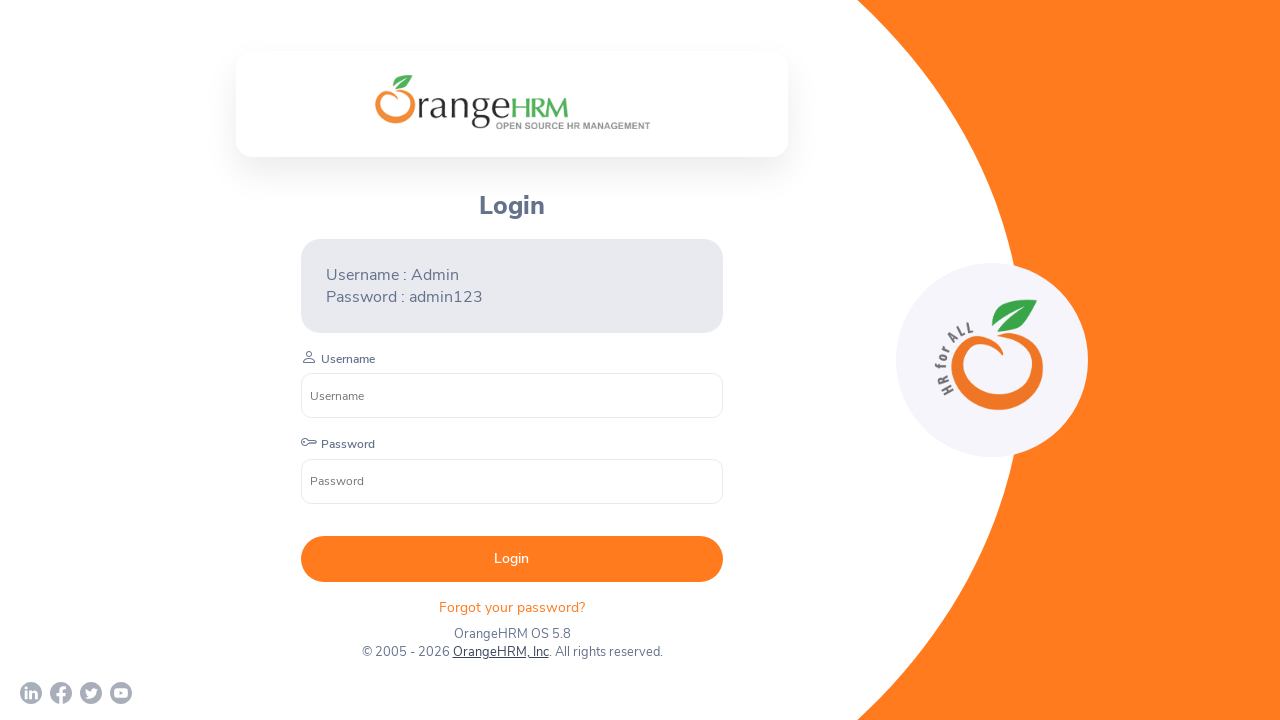

New window opened and captured
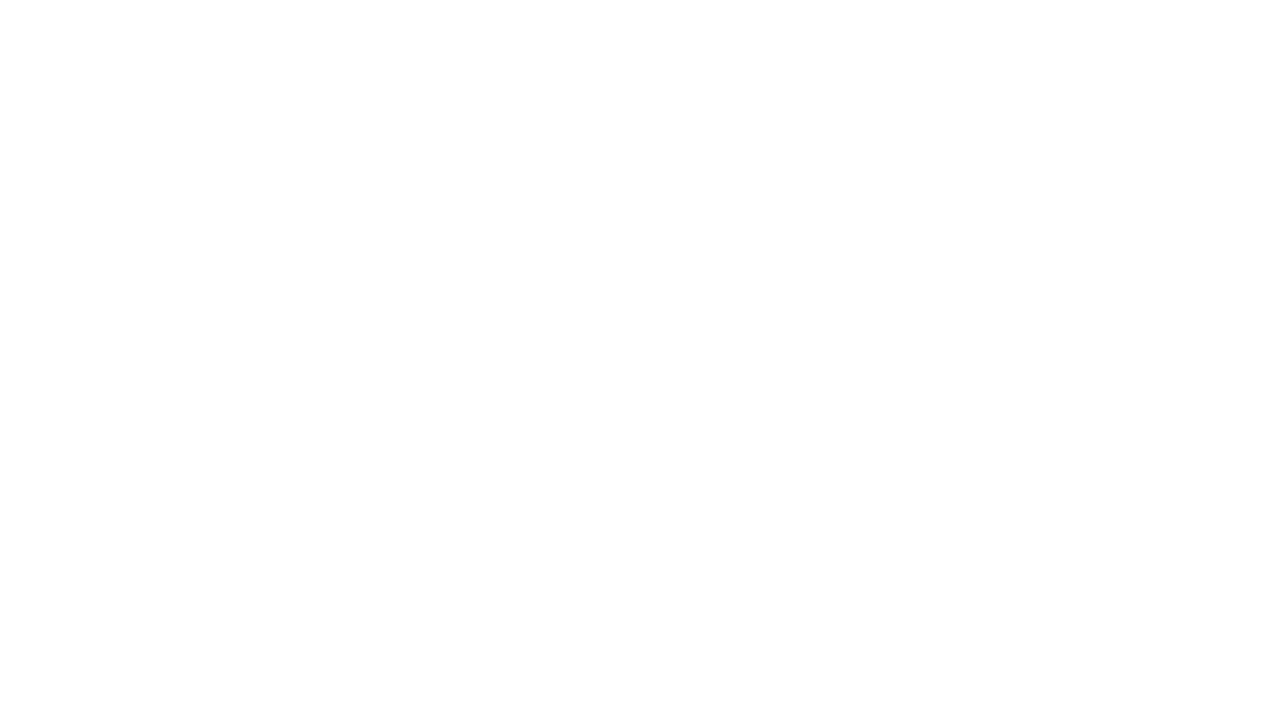

Retrieved new window title: 
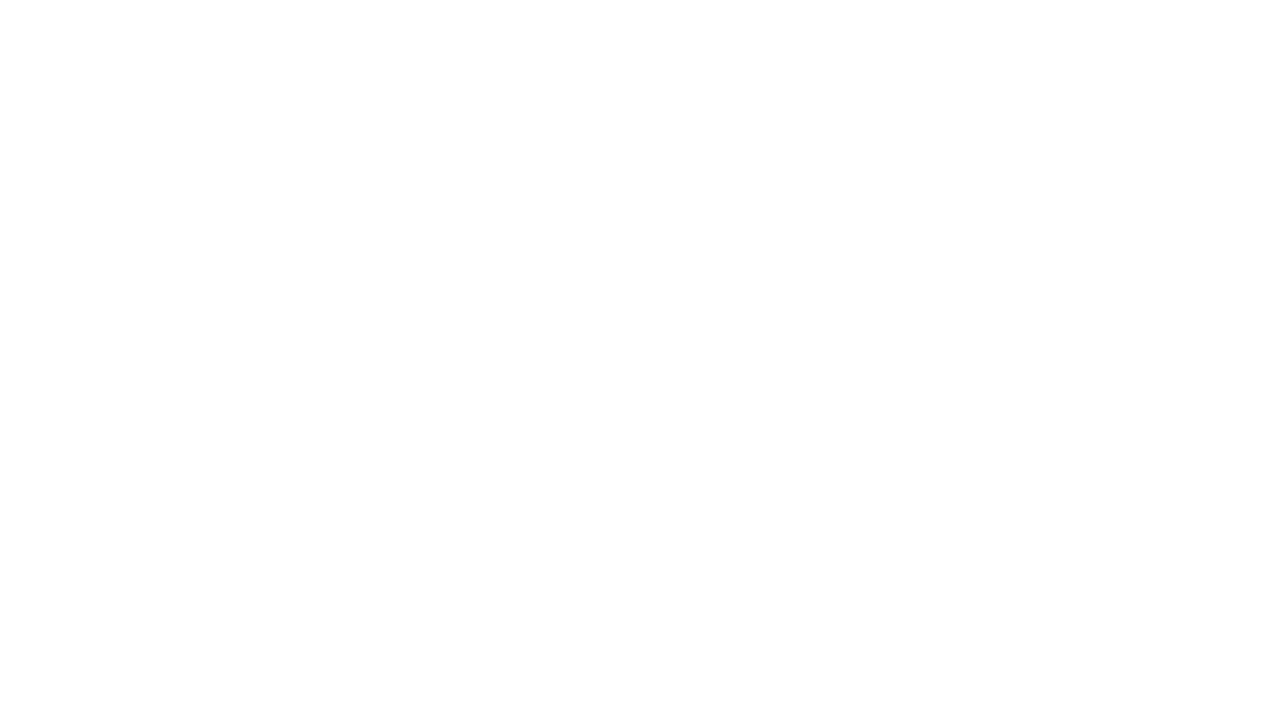

Closed new window
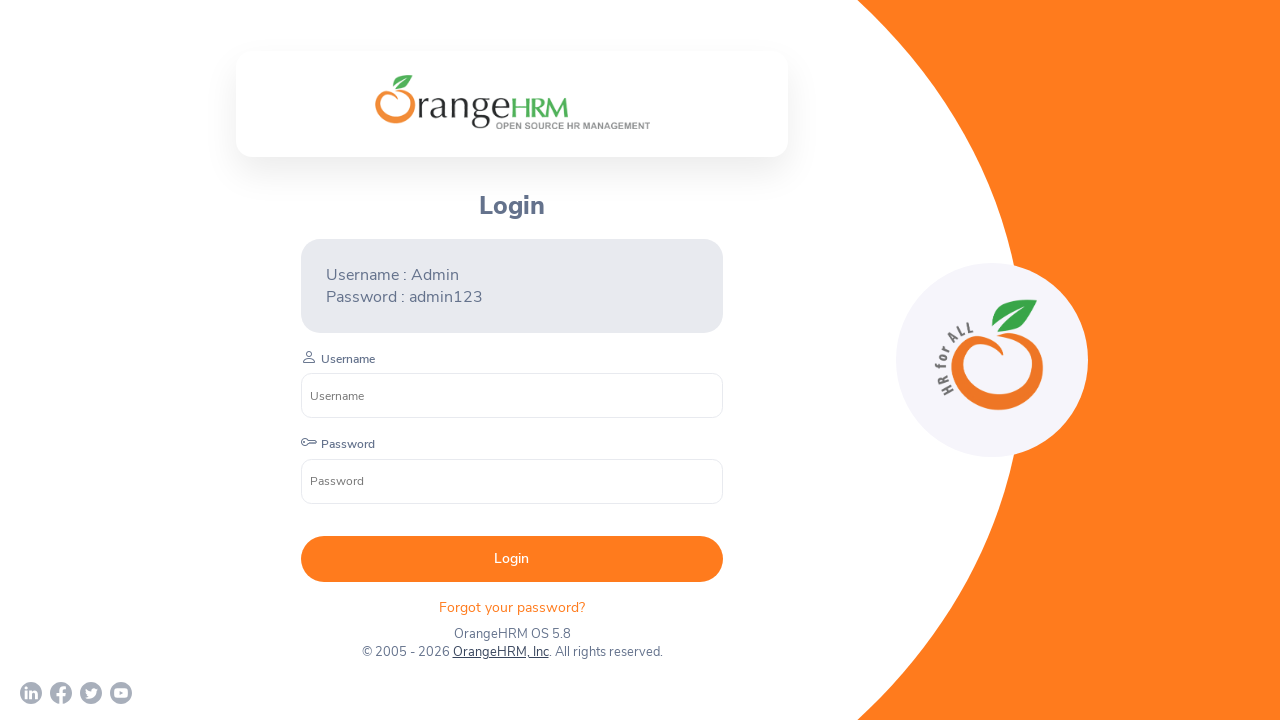

Switched back to parent window, title: OrangeHRM
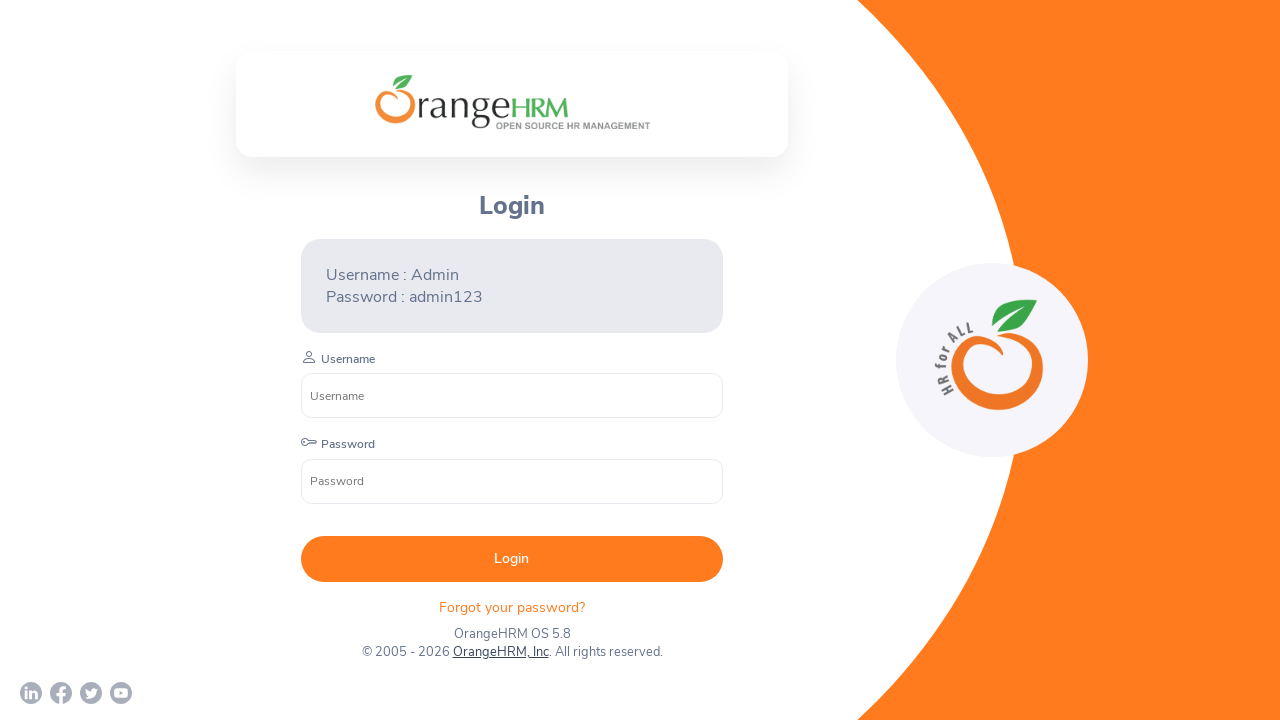

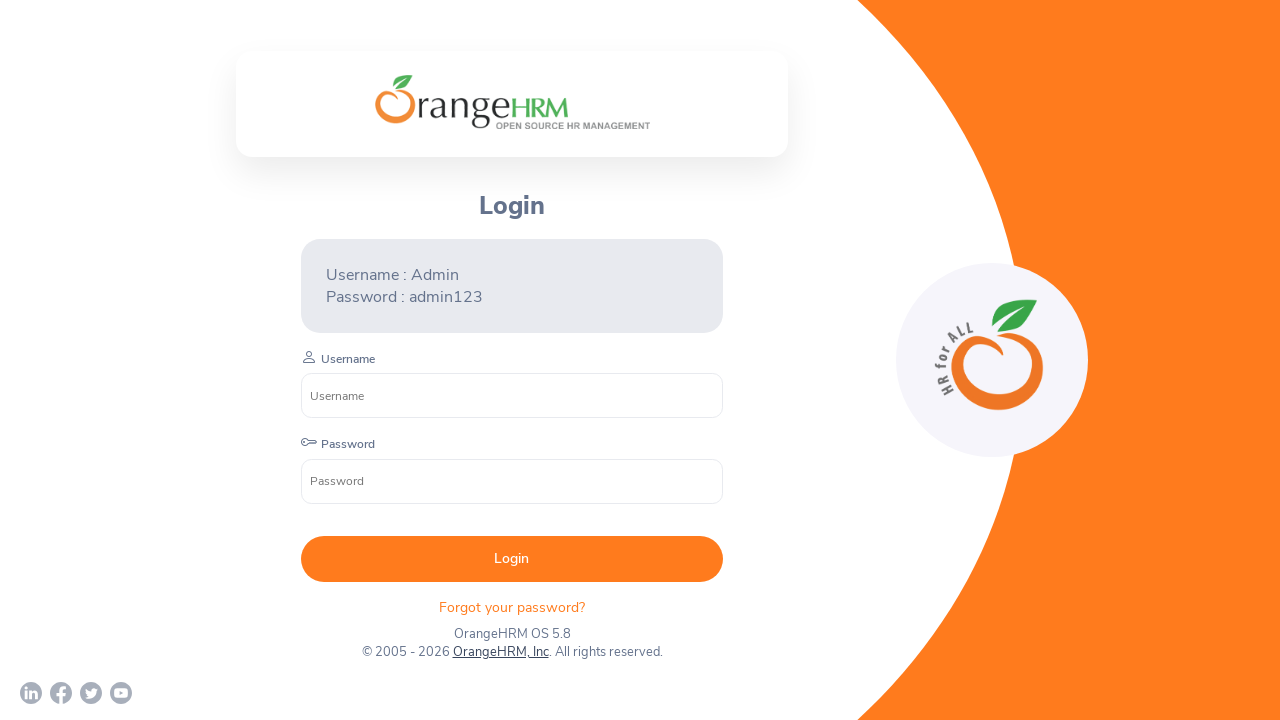